Tests handling of a JavaScript prompt dialog by clicking a button, entering a name in the prompt, accepting it, and verifying the entered text appears in the result.

Starting URL: https://demoqa.com/alerts

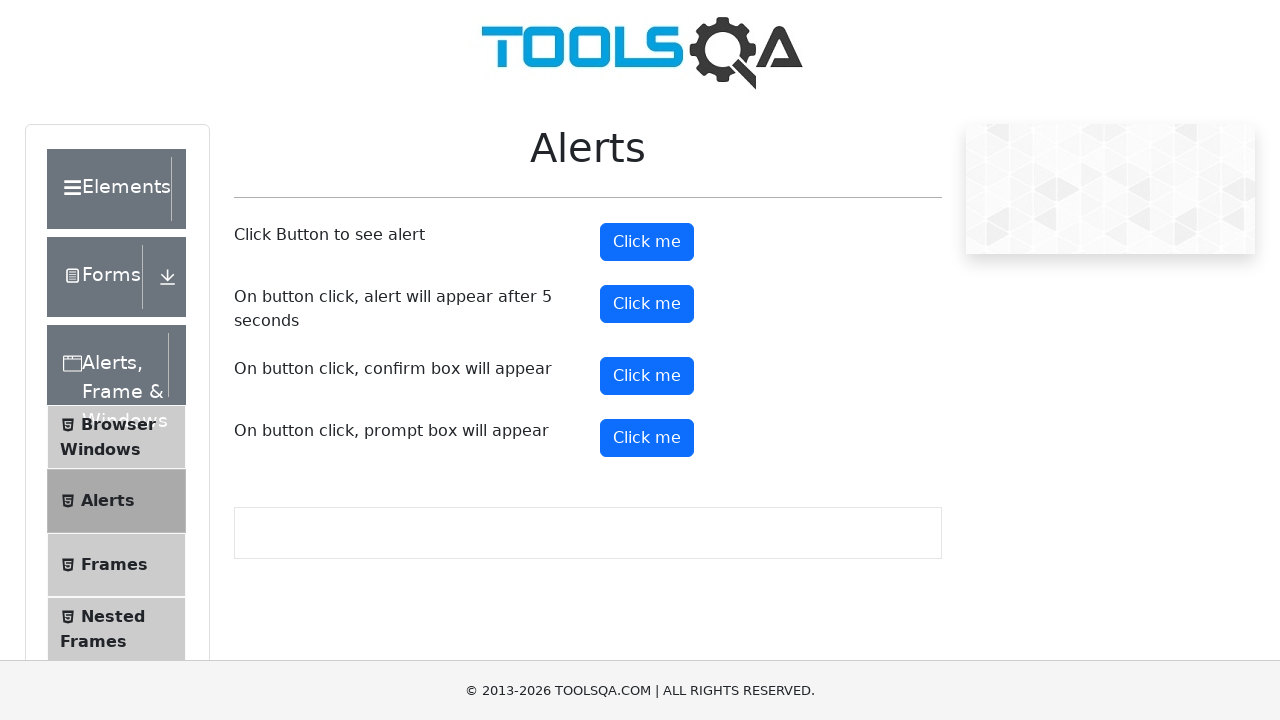

Set up dialog handler to accept prompt with name 'Alexandra'
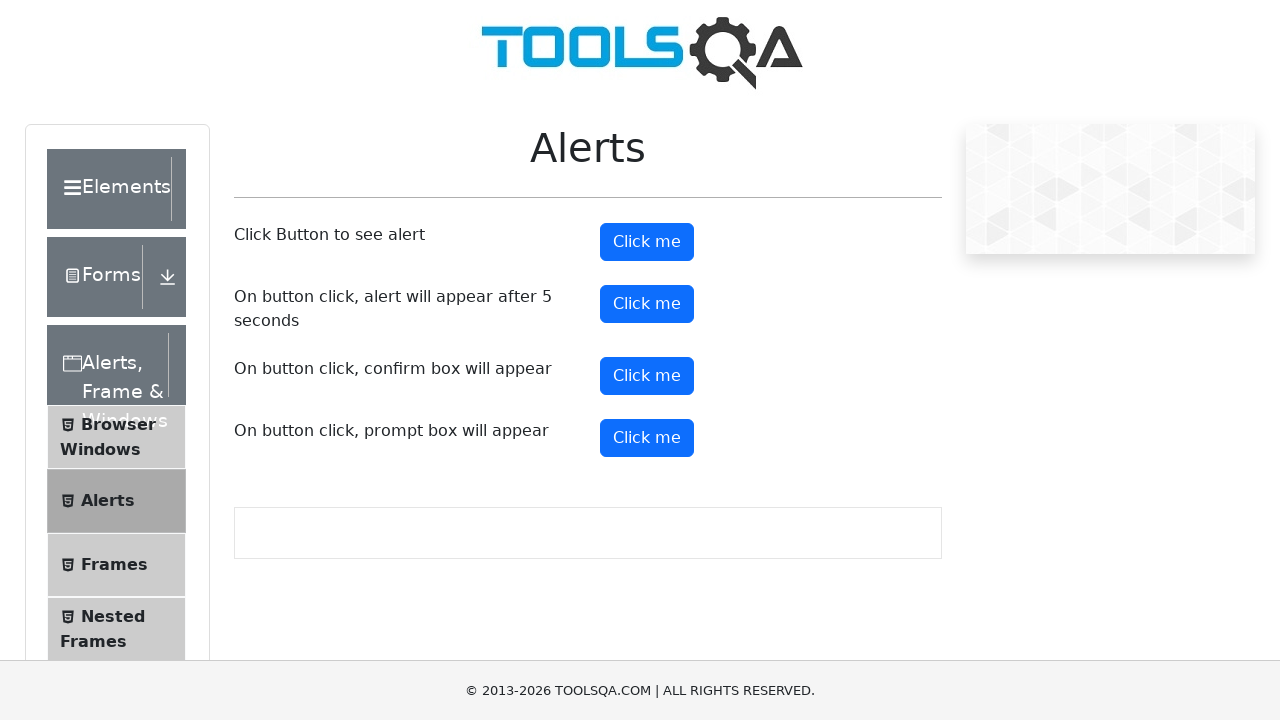

Clicked button to trigger prompt dialog at (647, 438) on #promtButton
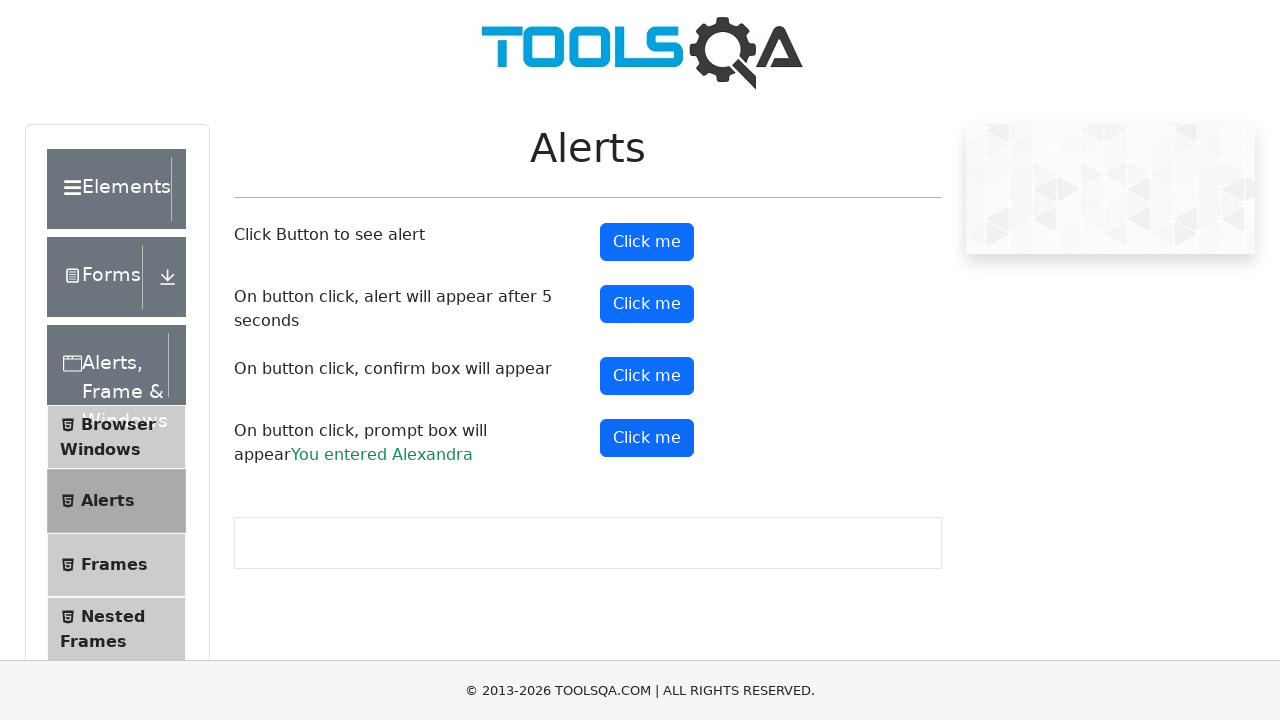

Verified prompt result text appeared on page
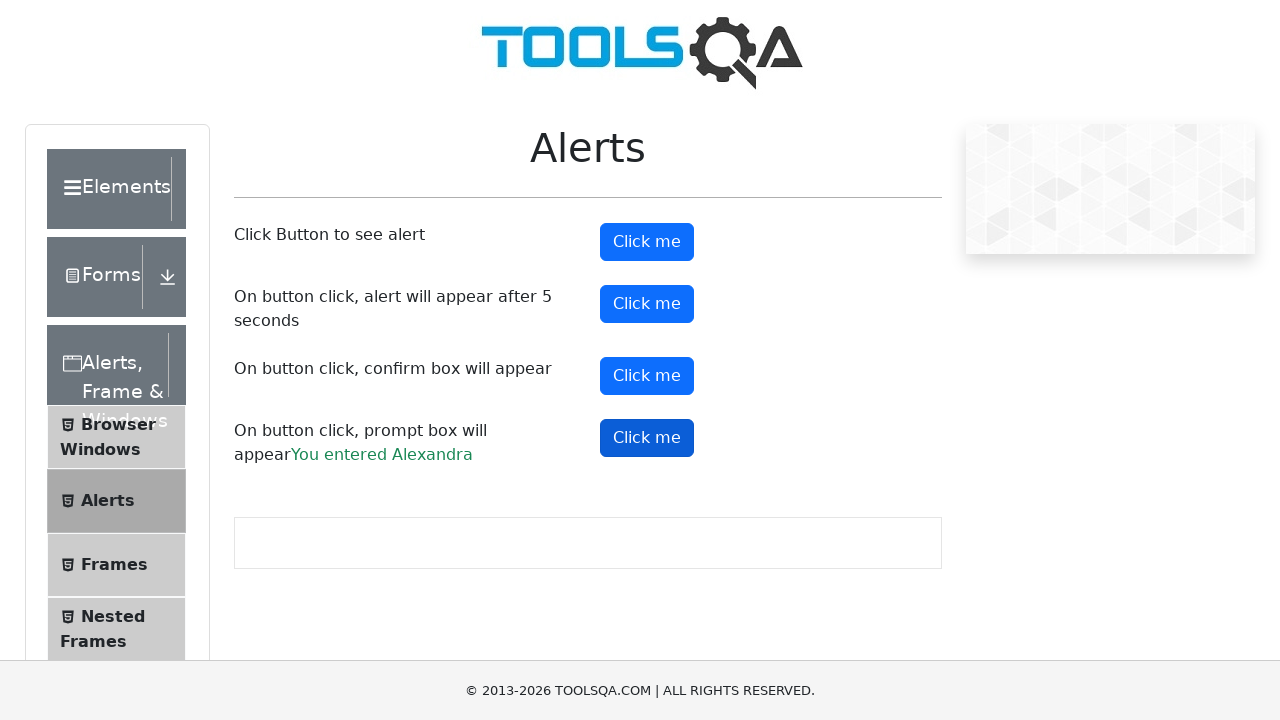

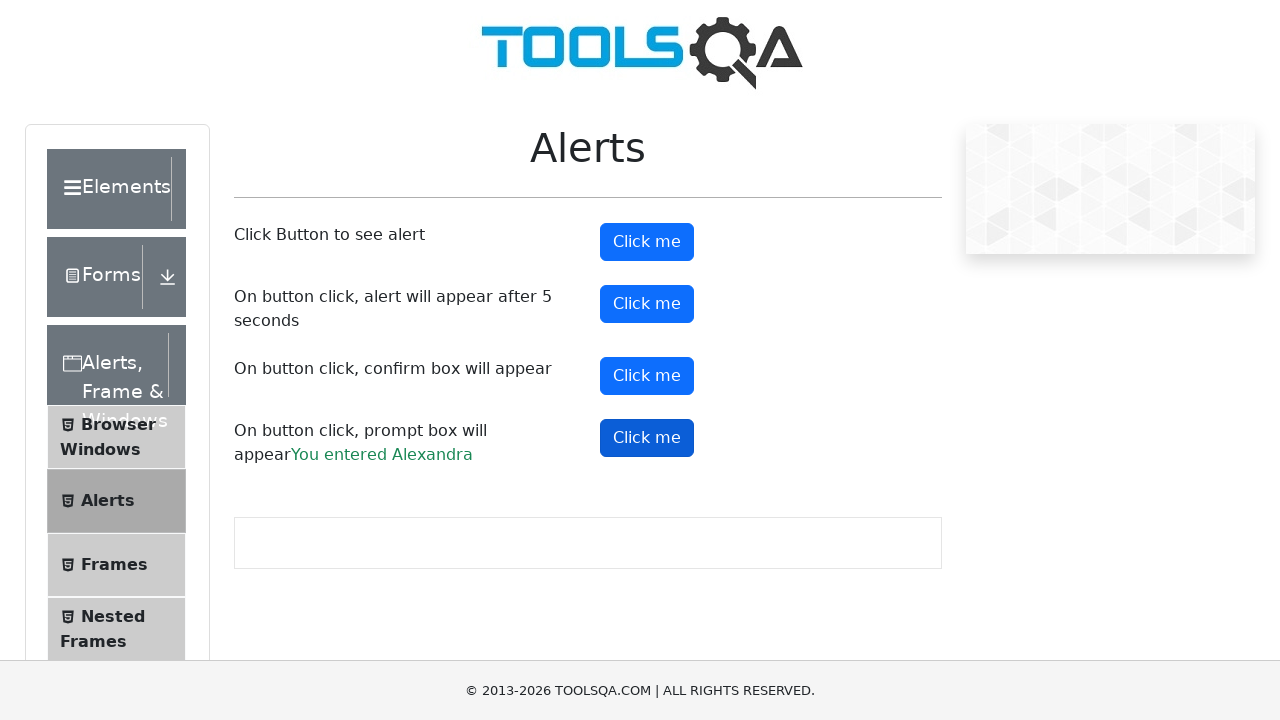